Tests that the homepage loads successfully by verifying the page title contains the expected text and the header element is displayed.

Starting URL: https://theconnectedshop.com/

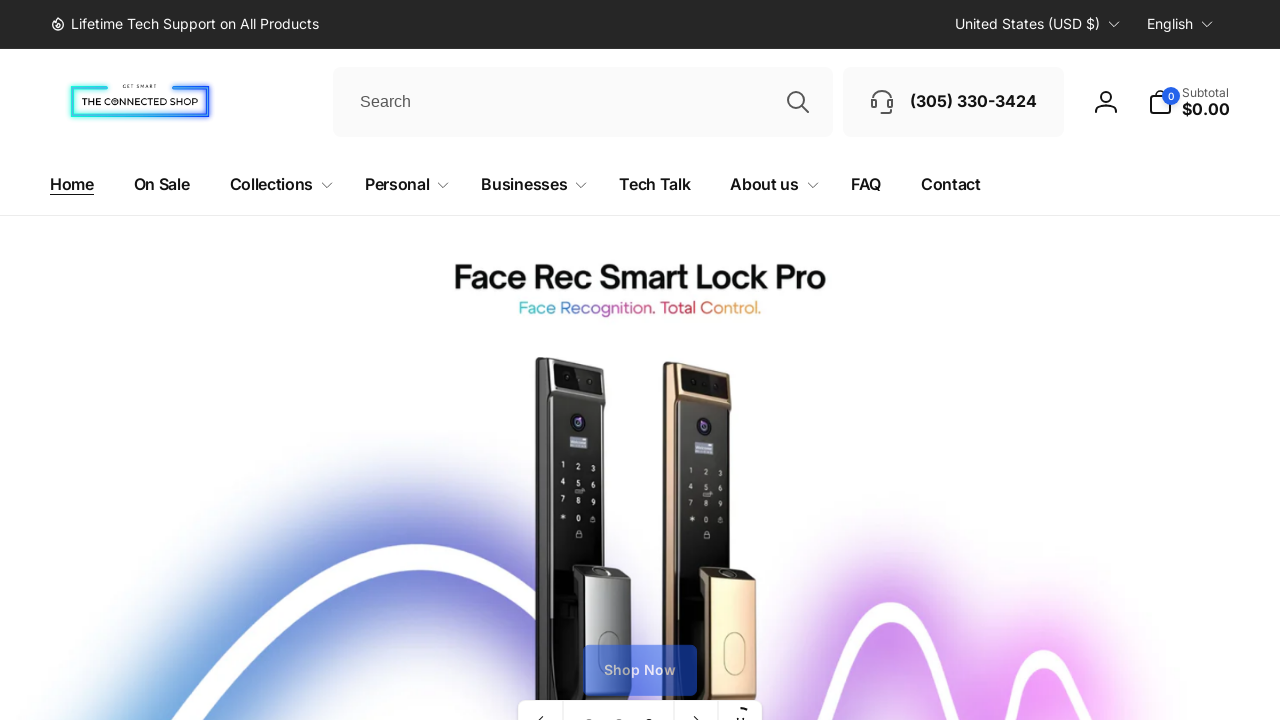

Page title verified to contain 'The Connected Shop'
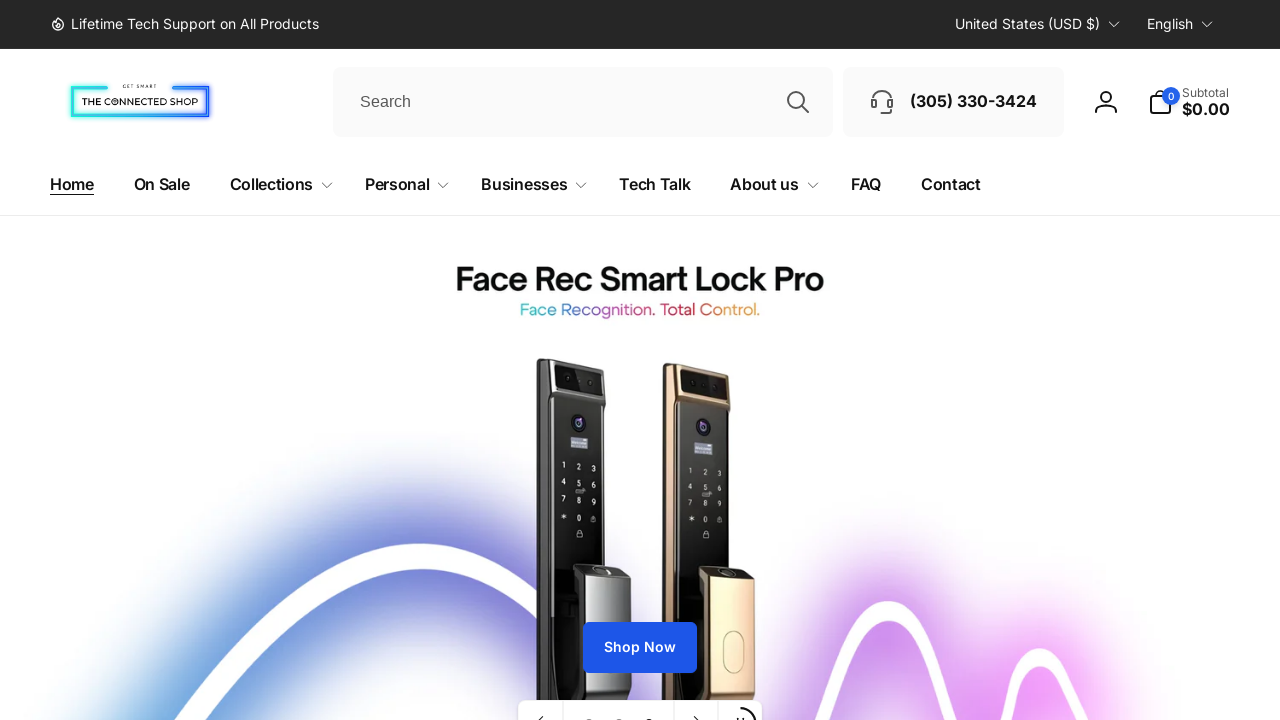

Header element is visible on the page
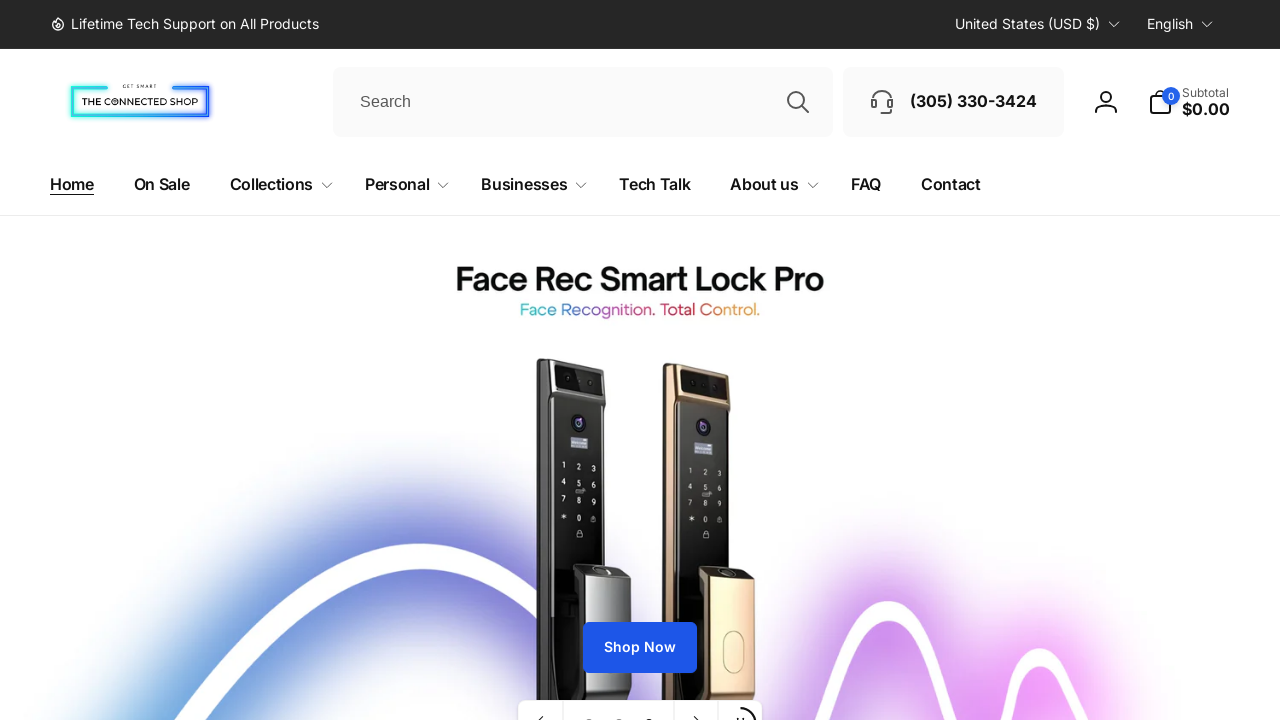

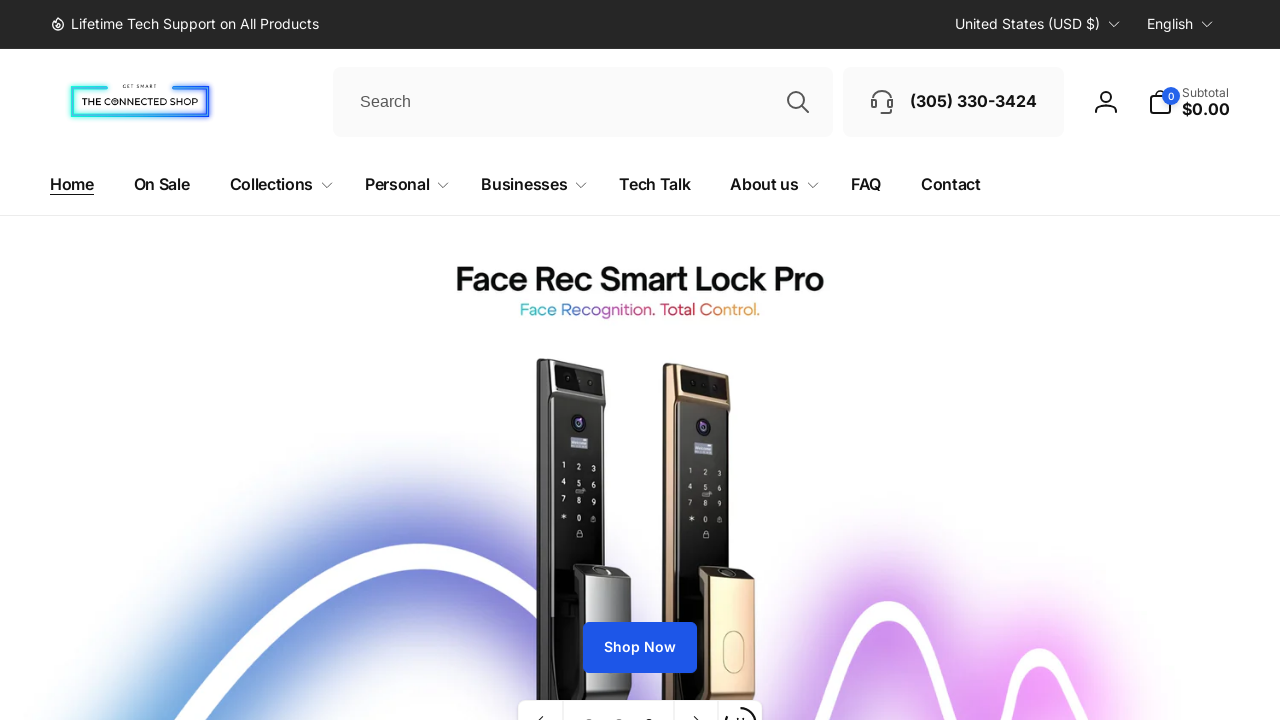